Demonstrates various mouse interactions (right-click and double-click) on the Gmail "Forgot email?" button

Starting URL: https://www.gmail.com

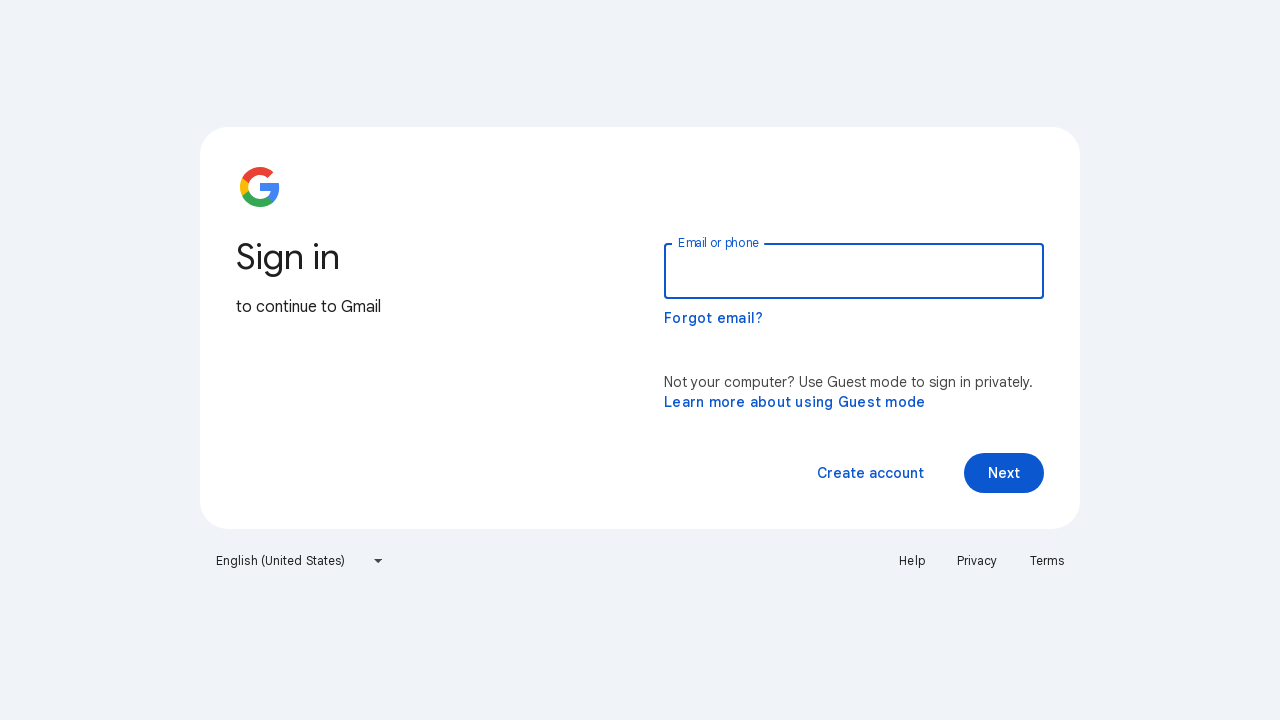

Located the 'Forgot email?' button
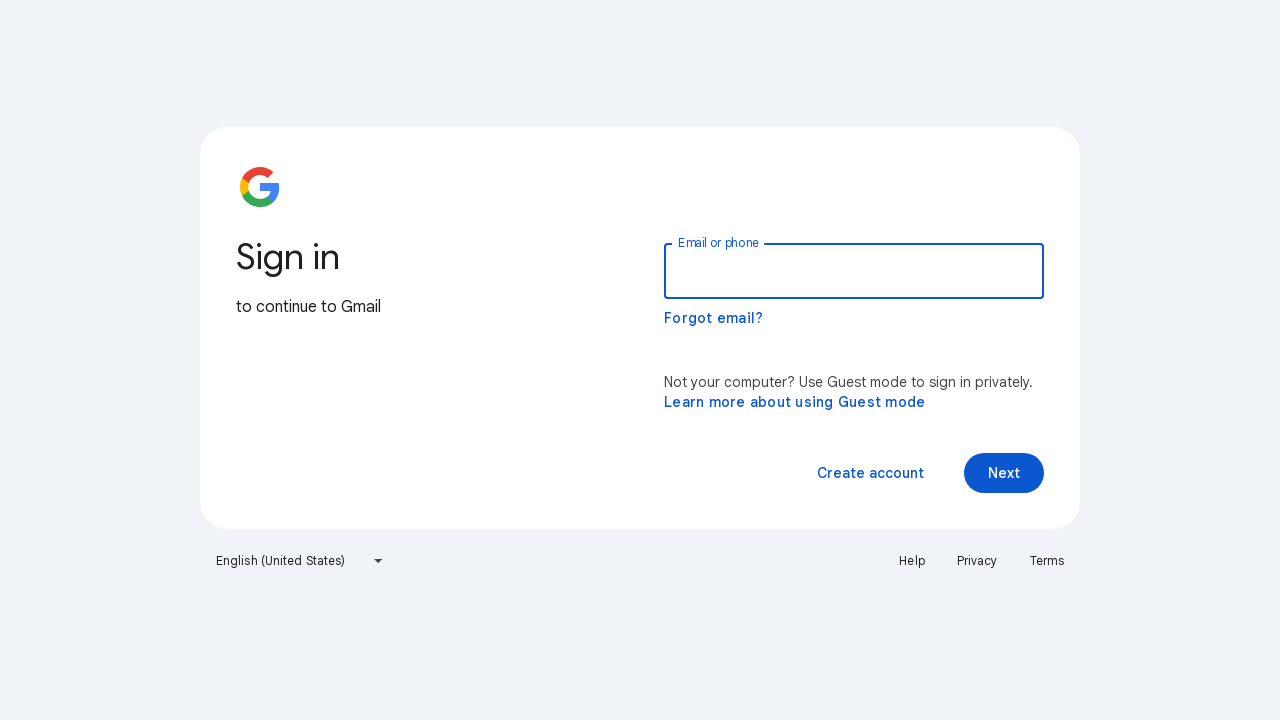

Right-clicked on the 'Forgot email?' button at (714, 318) on button:has-text('Forgot email?')
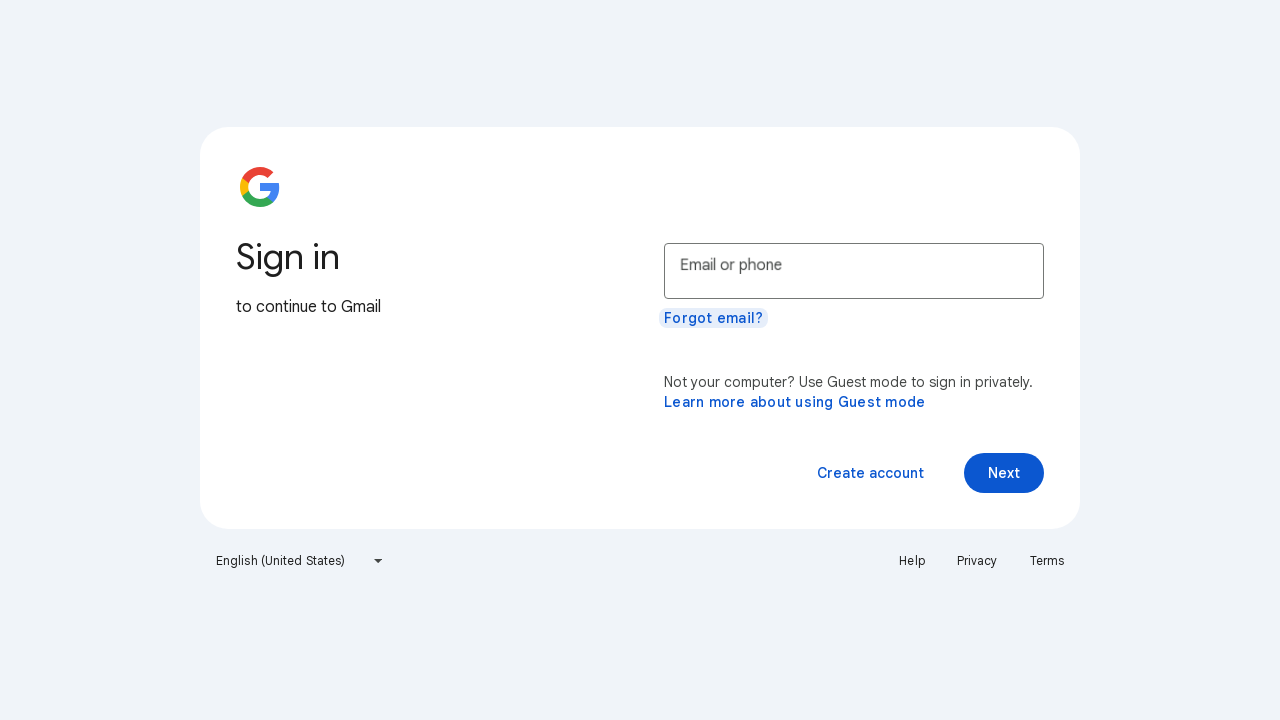

Double-clicked on the 'Forgot email?' button at (714, 318) on button:has-text('Forgot email?')
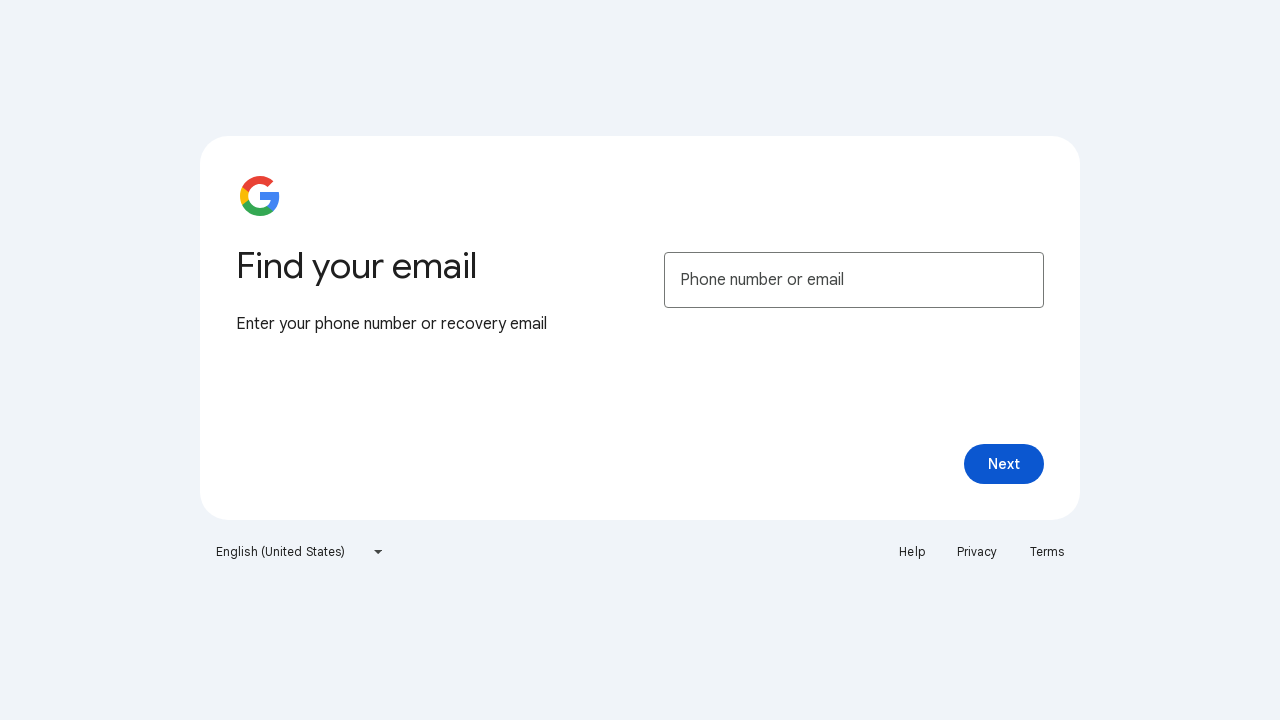

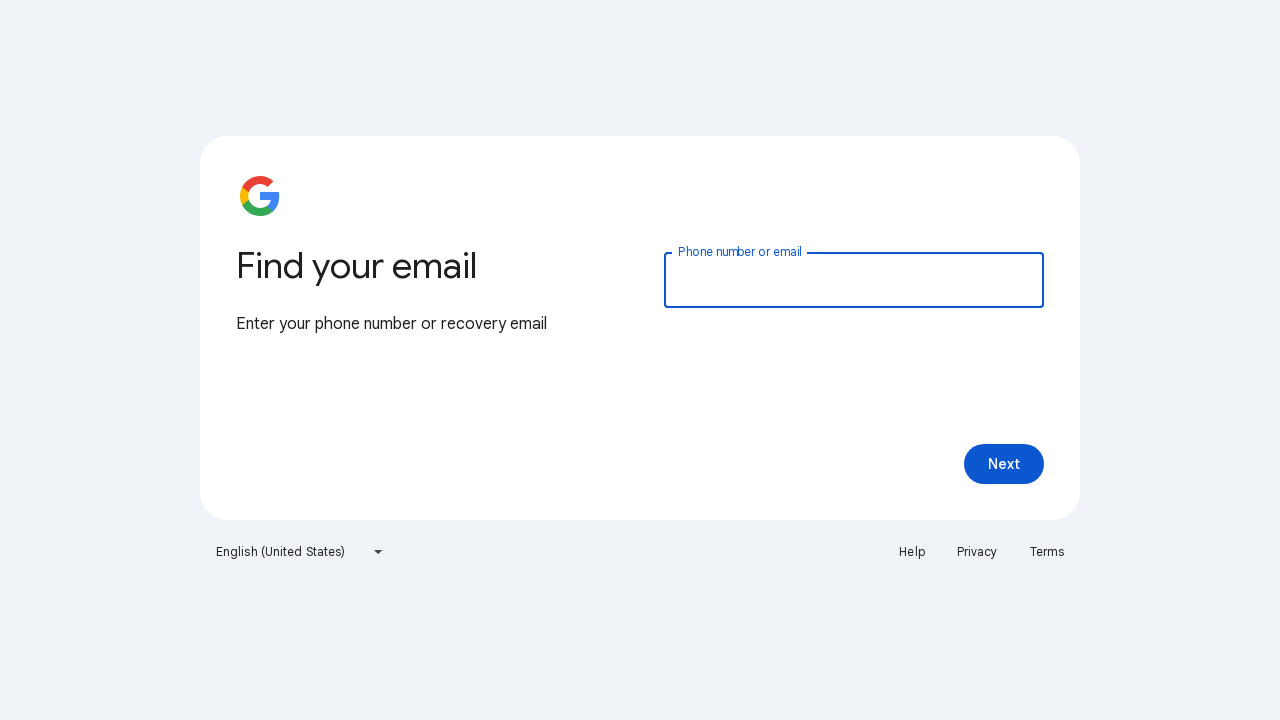